Tests alert handling functionality by triggering an alert in an iframe and accepting it

Starting URL: https://www.w3schools.com/jsref/tryit.asp?filename=tryjsref_alert

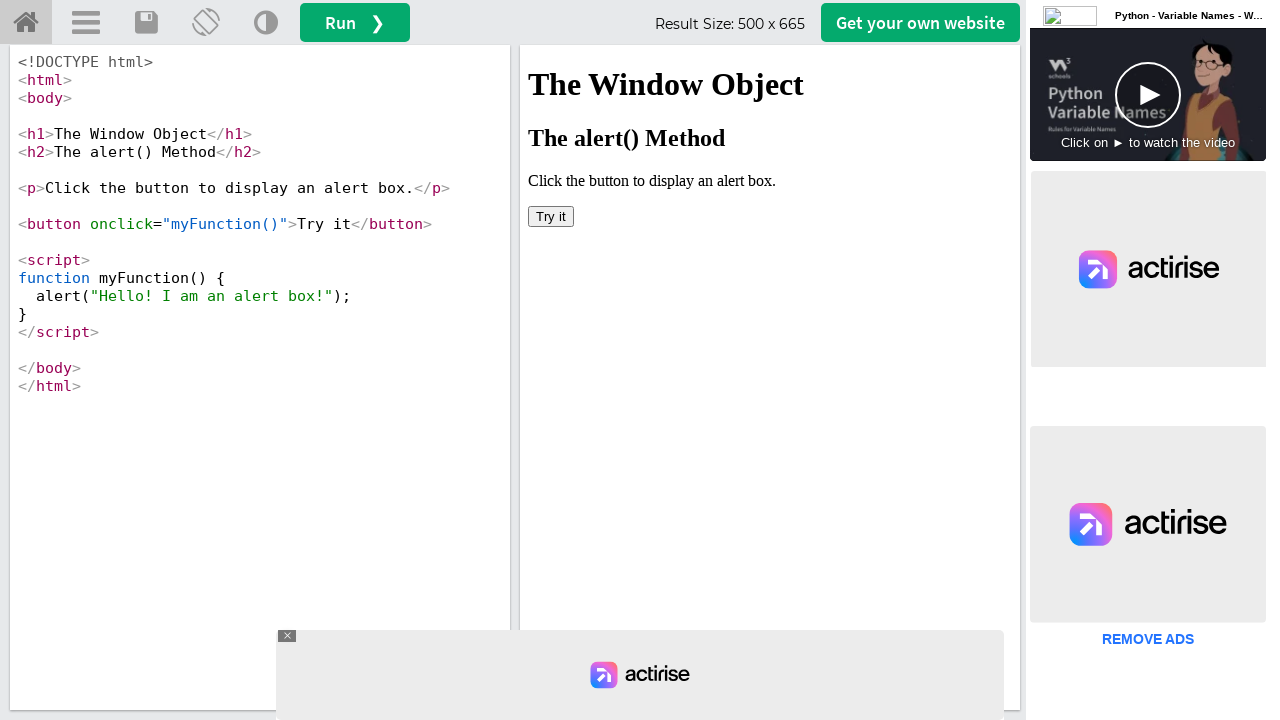

Located iframe 'iframeResult' containing alert demo
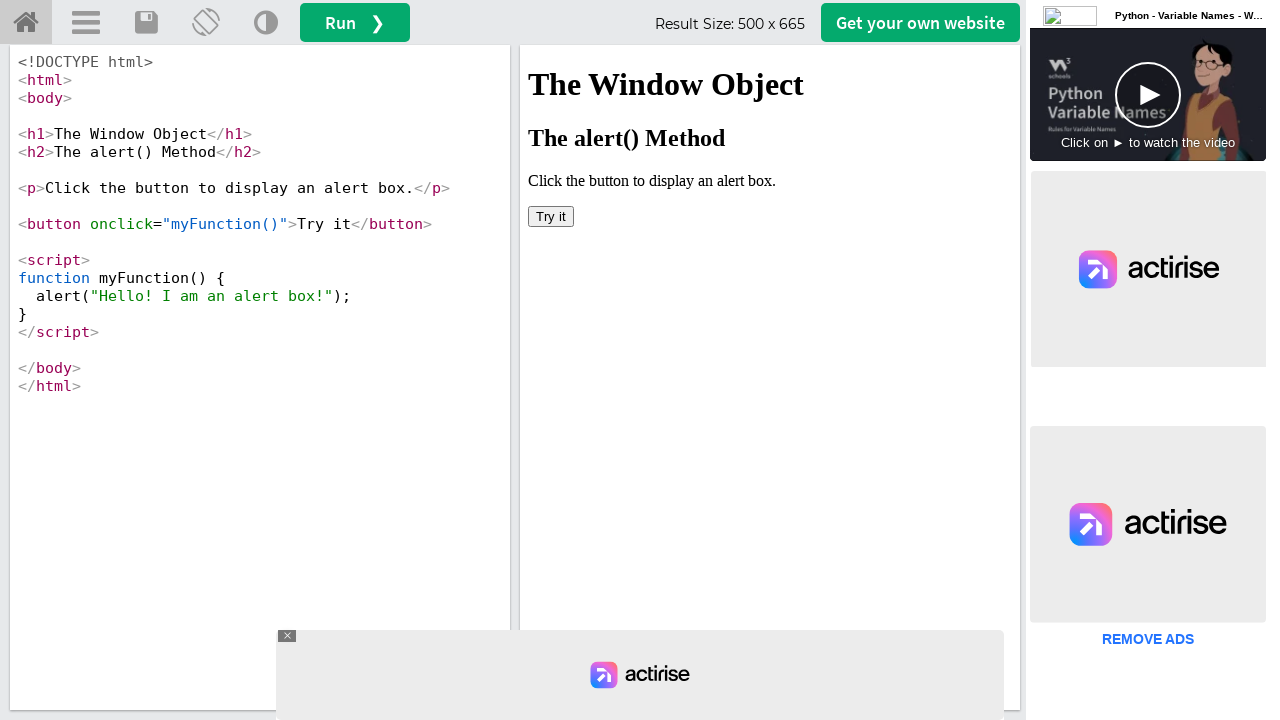

Clicked button to trigger alert dialog at (551, 216) on button
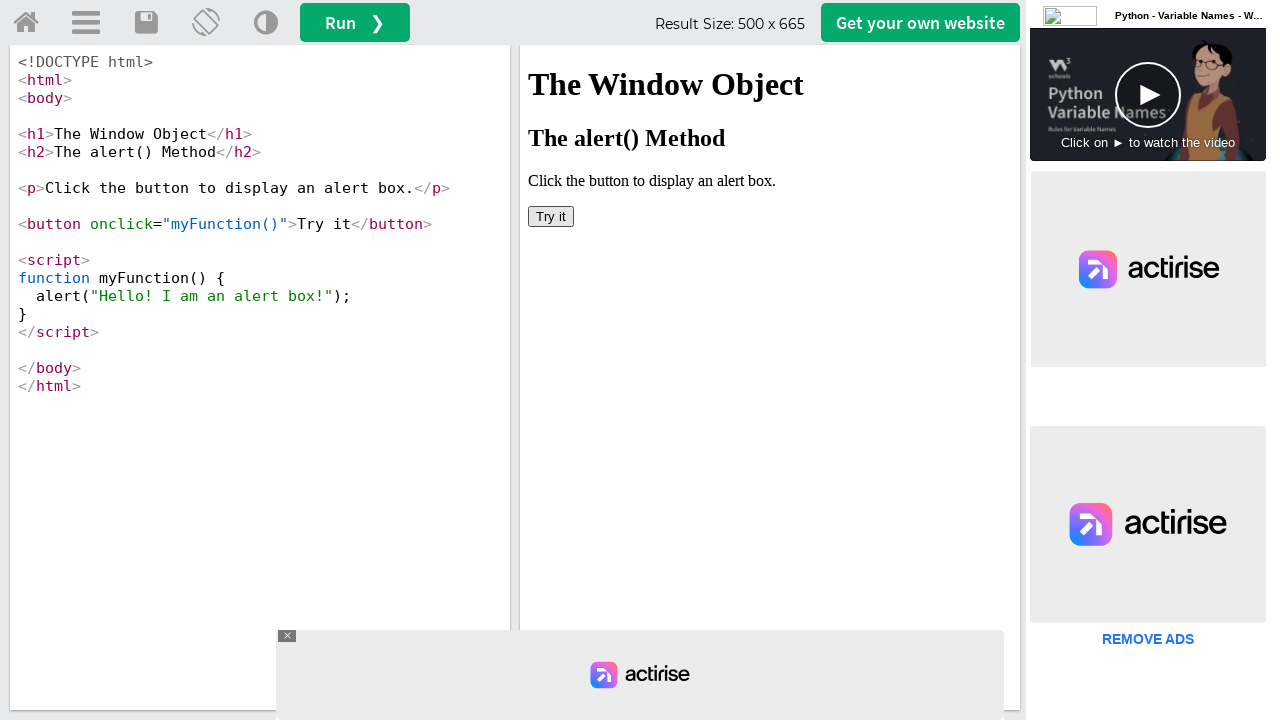

Set up dialog handler to accept alert
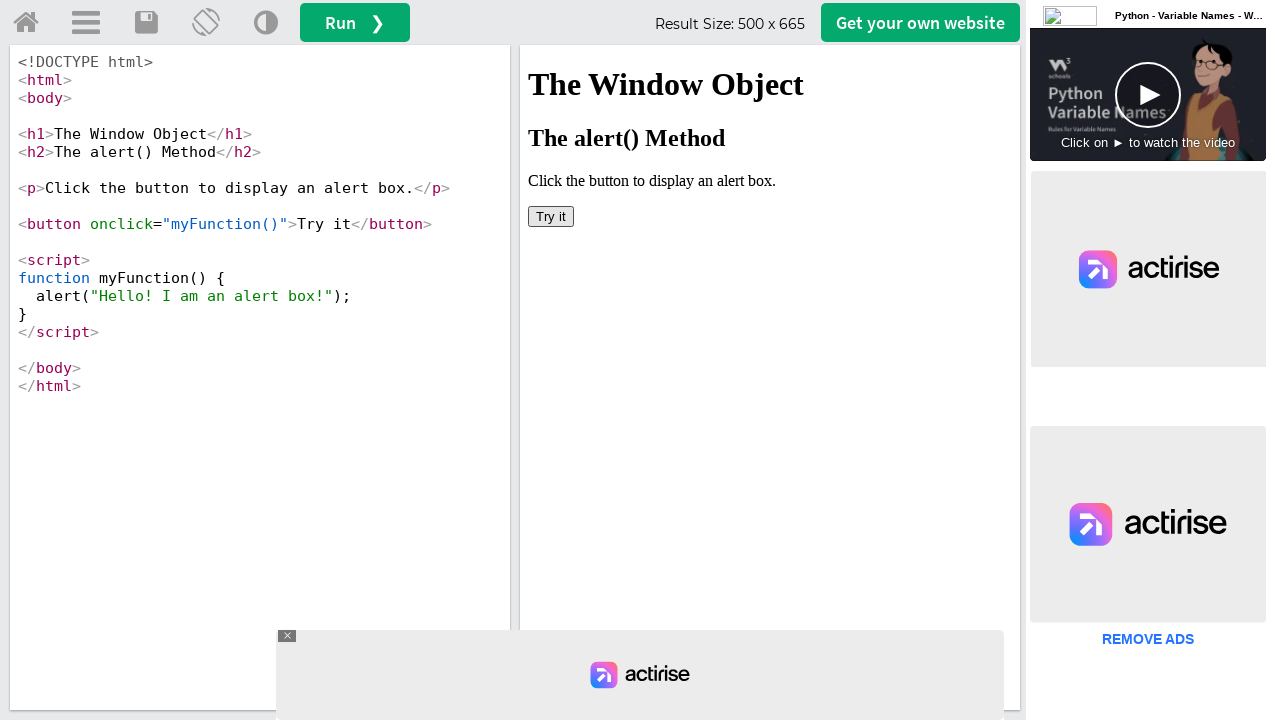

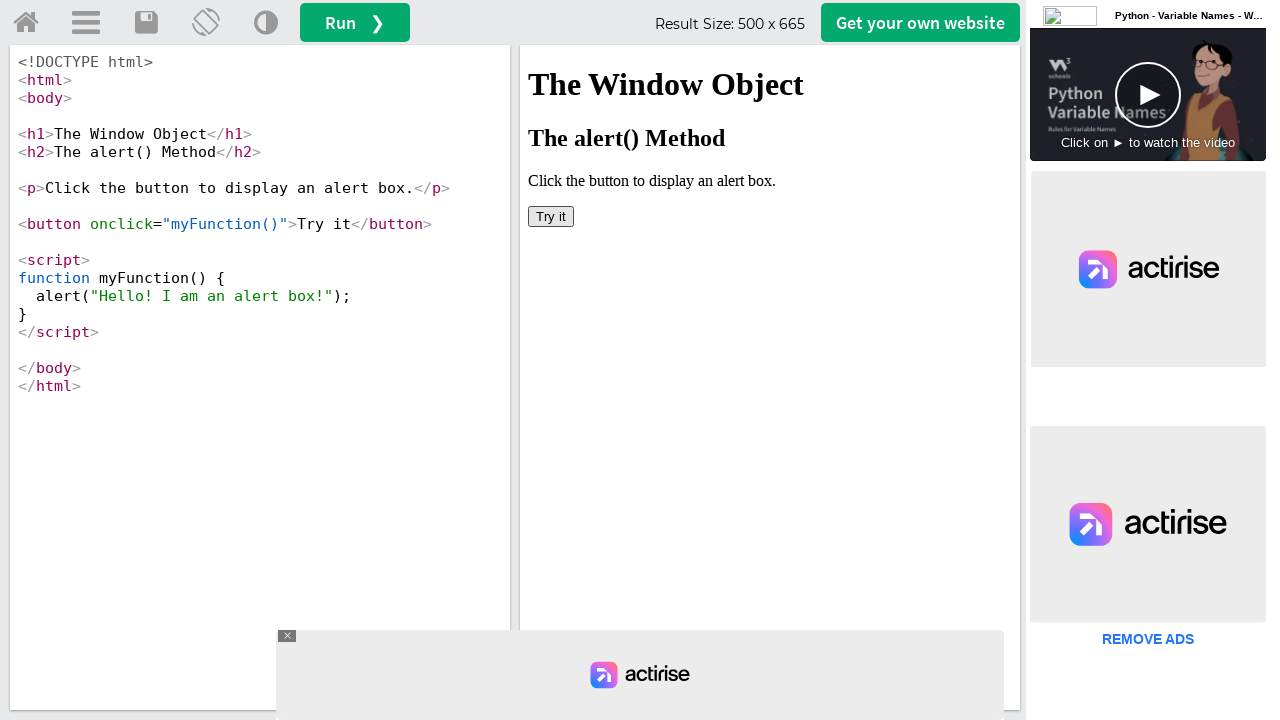